Tests multiple file upload functionality by uploading two files from buffers to a file input element

Starting URL: https://davidwalsh.name/demo/multiple-file-upload.php

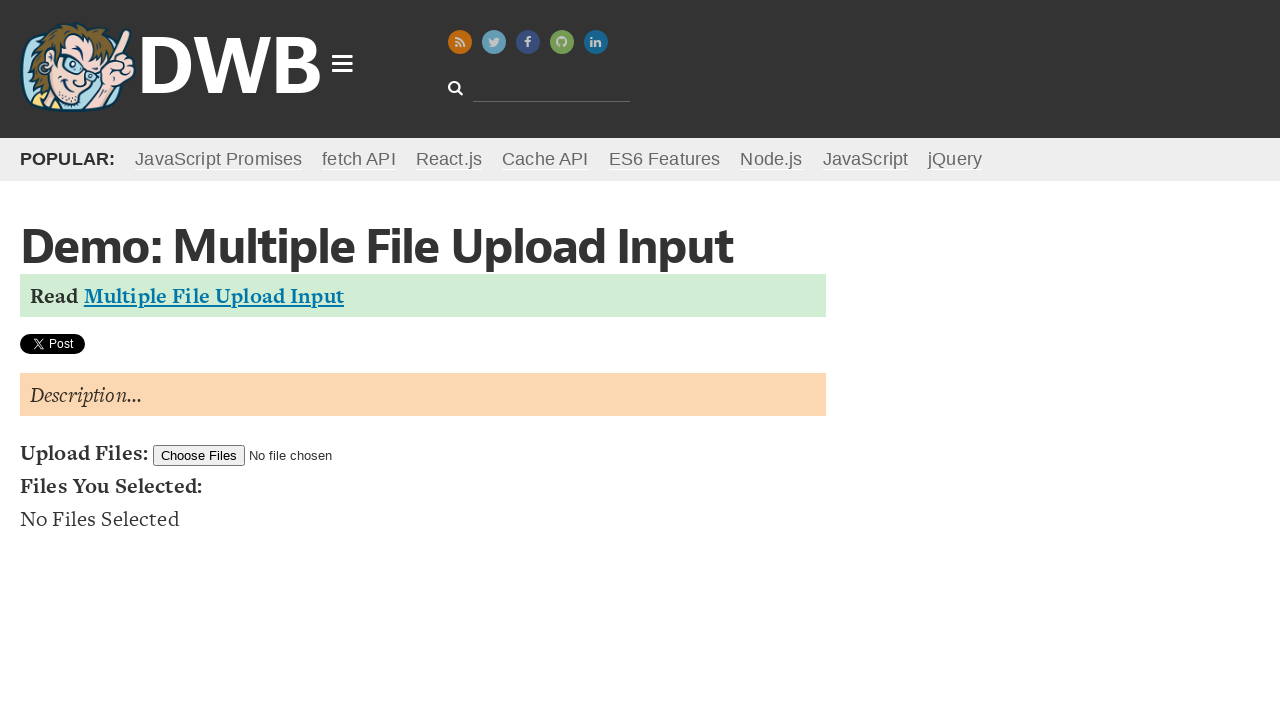

Located file upload input element
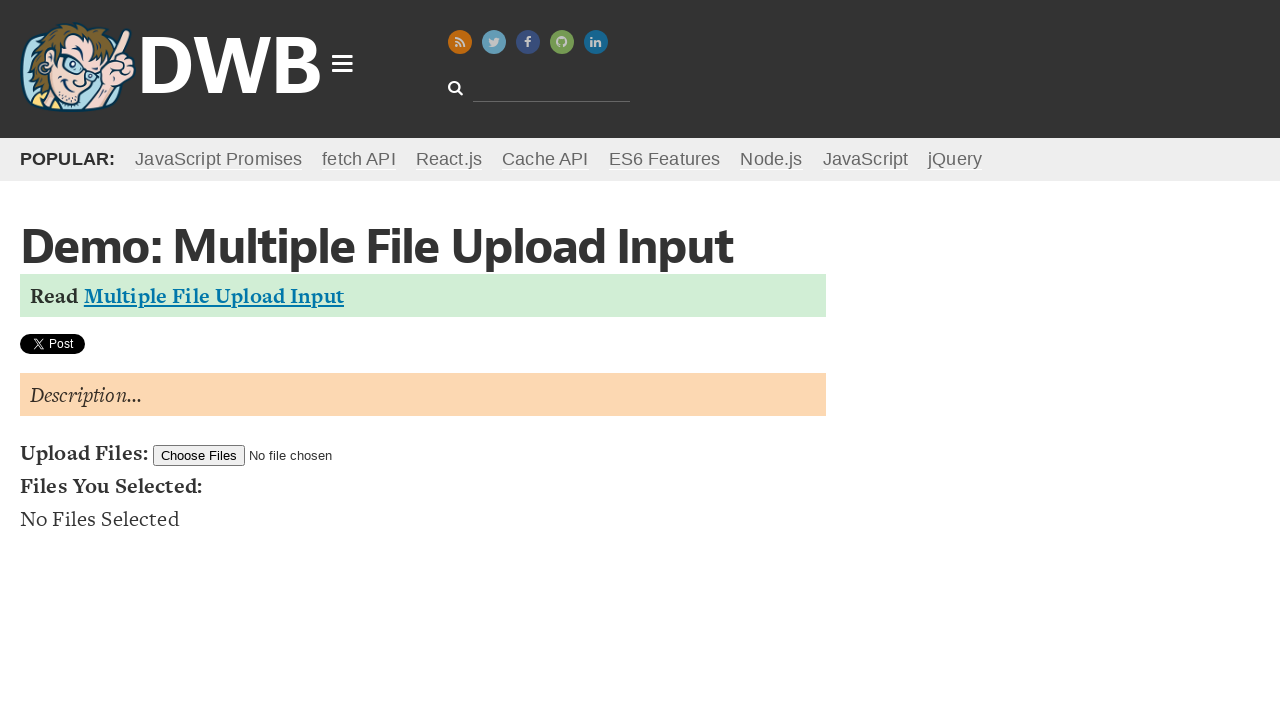

Uploaded two PNG files from buffers to file input element
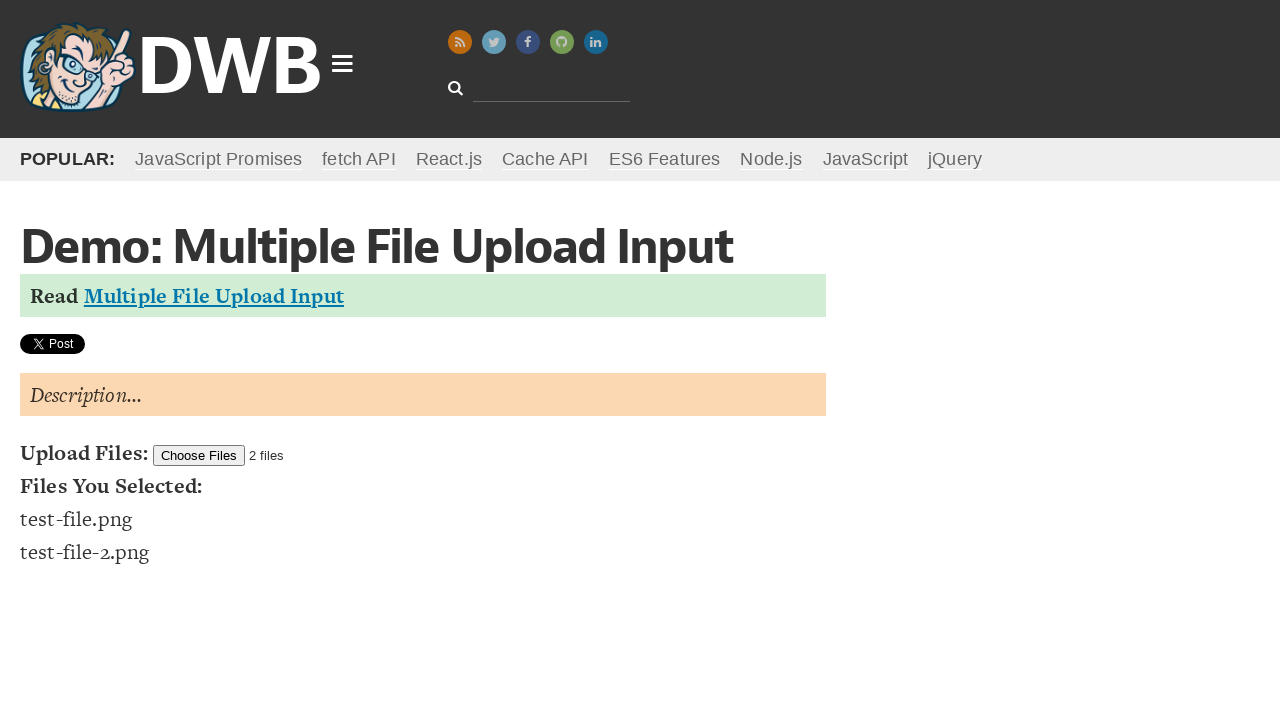

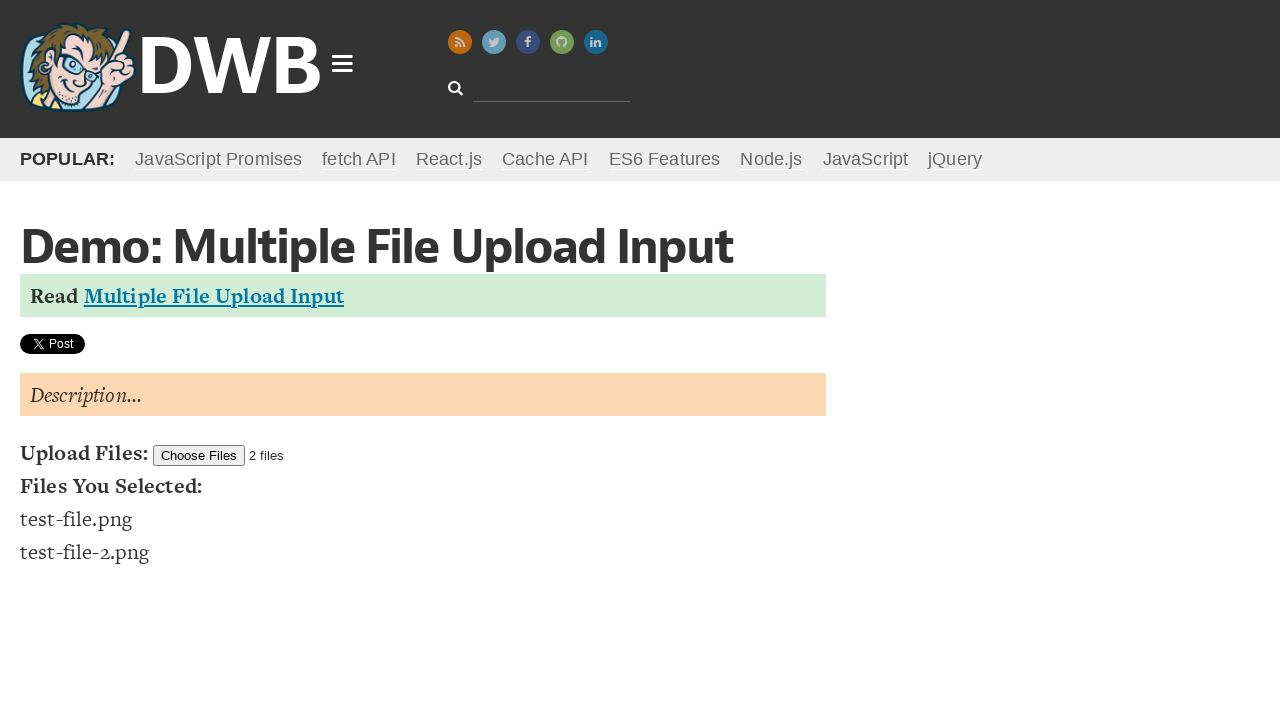